Tests the Backbone.js TodoMVC implementation by adding three todo items, removing one, and validating the remaining count.

Starting URL: http://todomvc.com

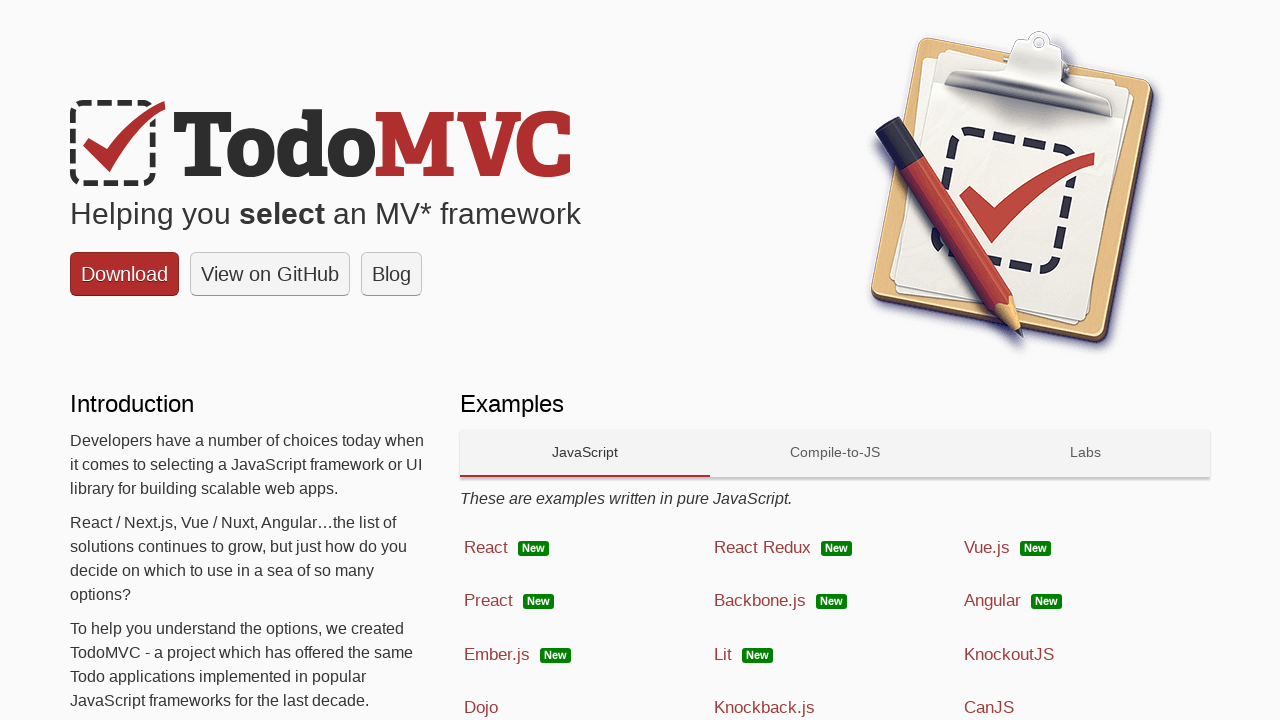

Clicked on Backbone.js link to navigate to Backbone.js TodoMVC implementation at (760, 601) on text=Backbone.js
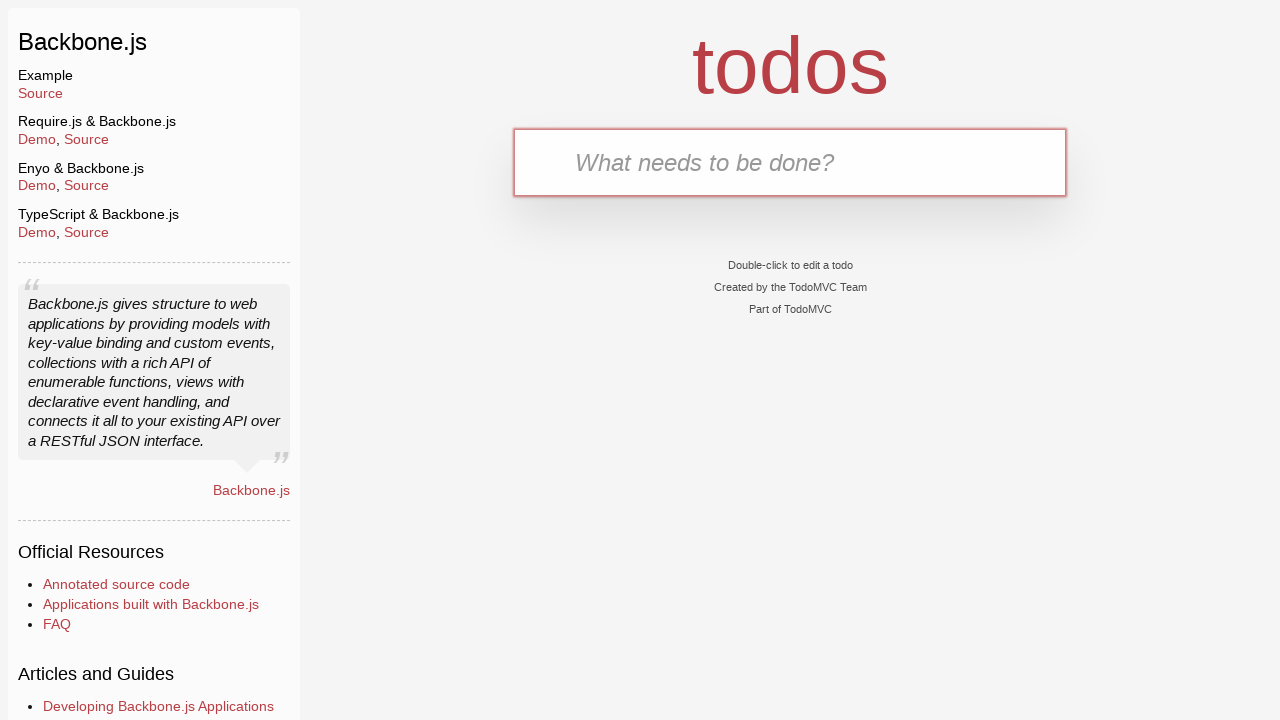

Filled input field with first todo item 'Meet a Friend' on input
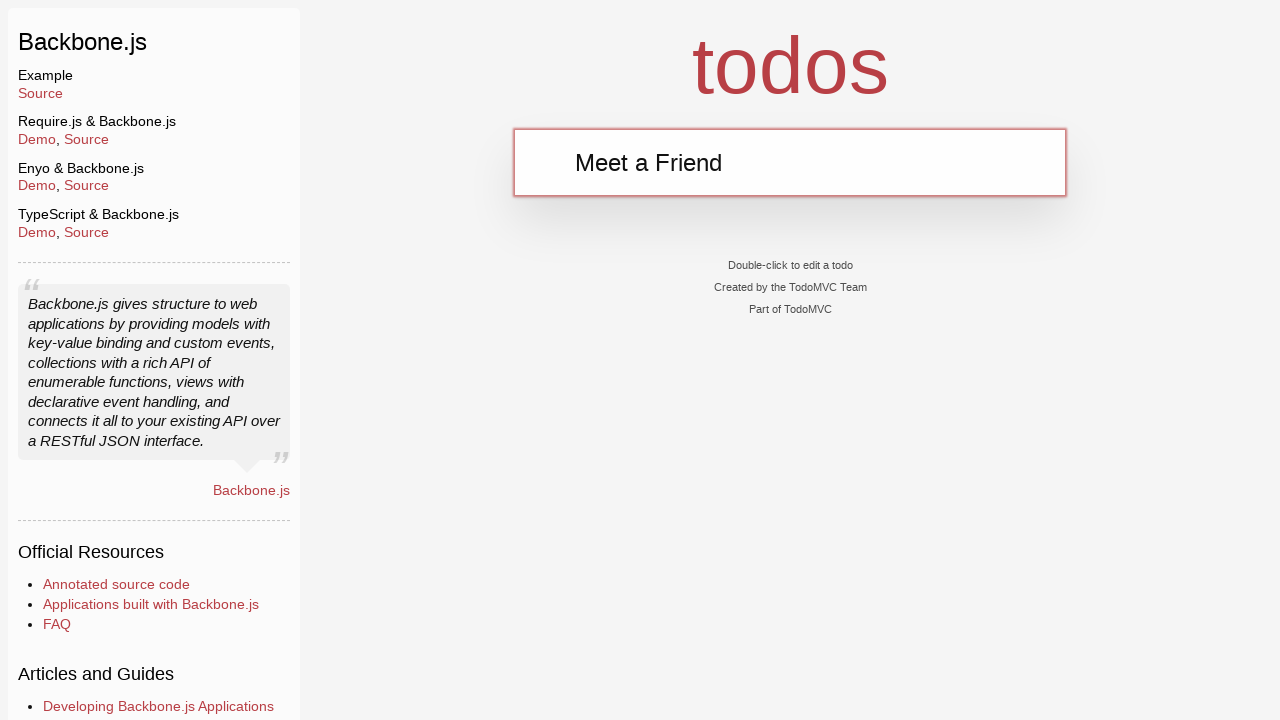

Pressed Enter to add first todo item on input
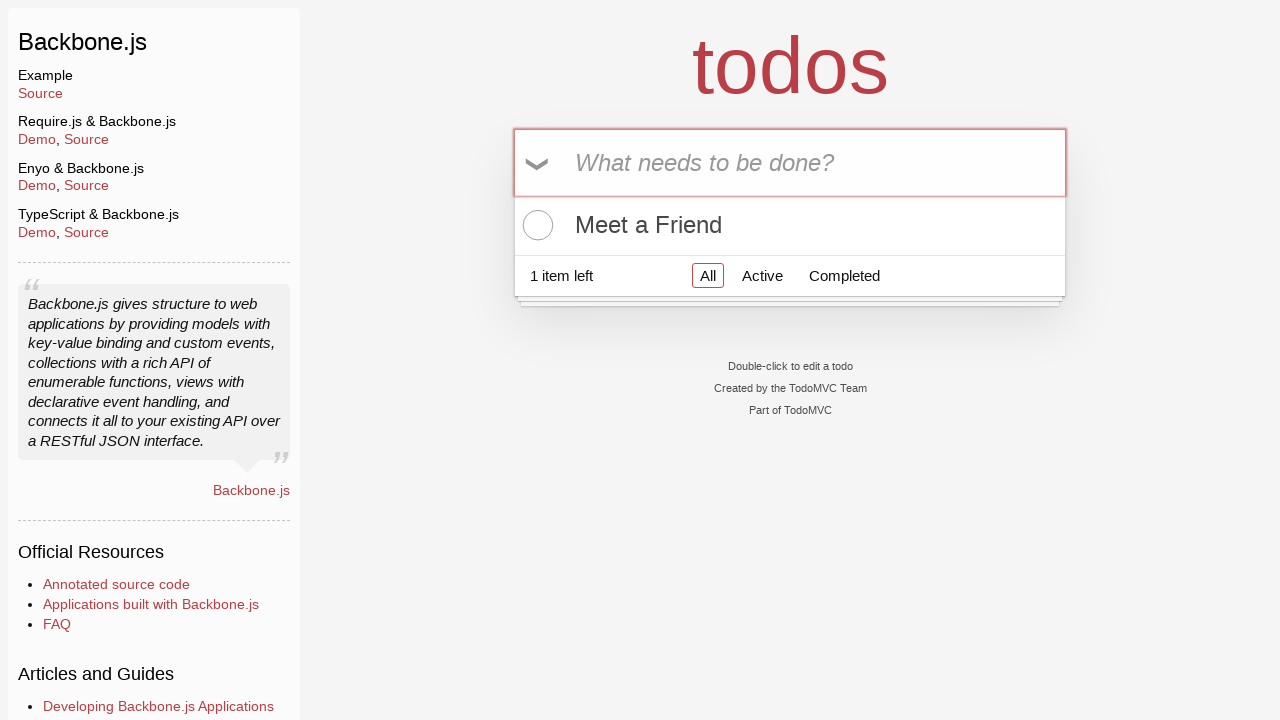

Filled input field with second todo item 'Buy Meat' on input
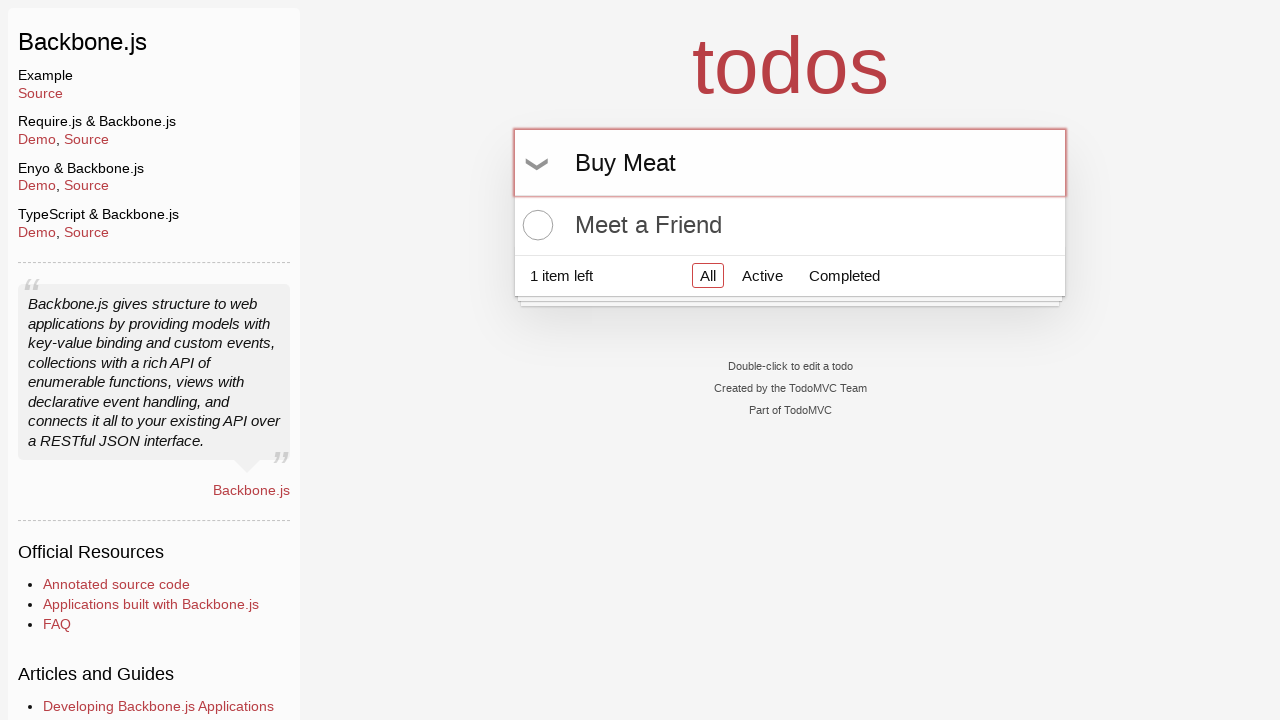

Pressed Enter to add second todo item on input
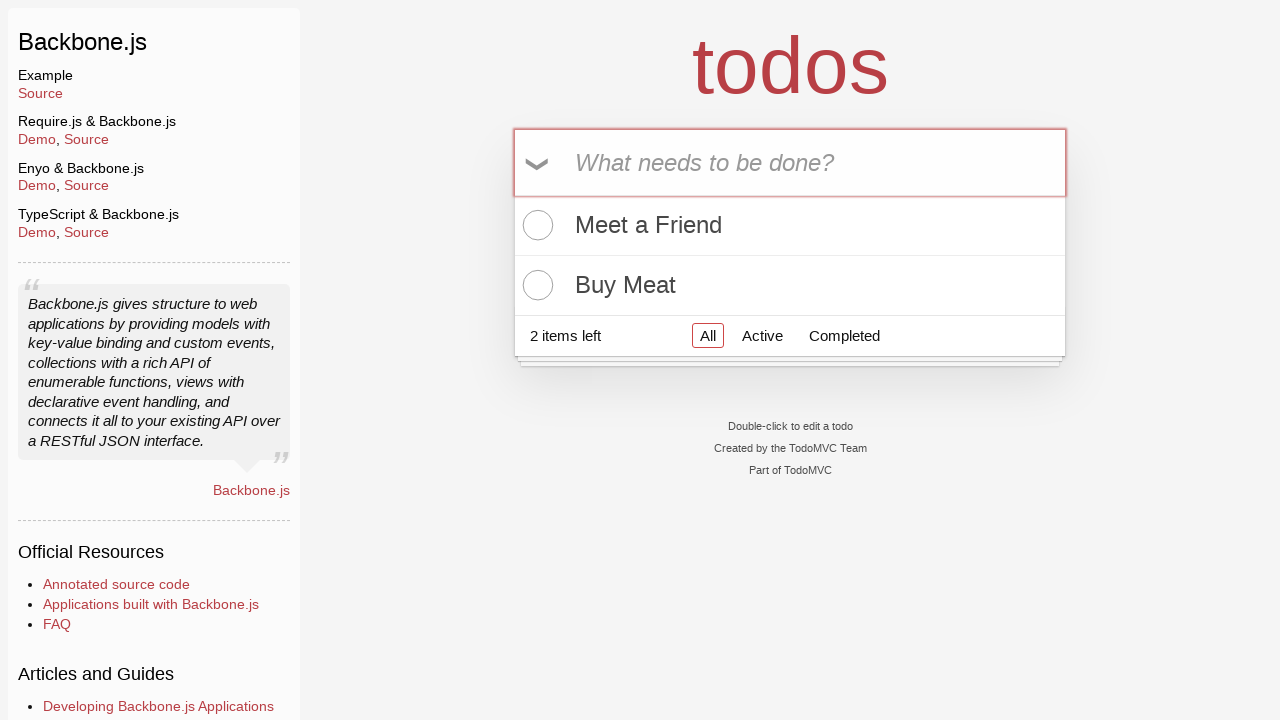

Filled input field with third todo item 'Clean the Car' on input
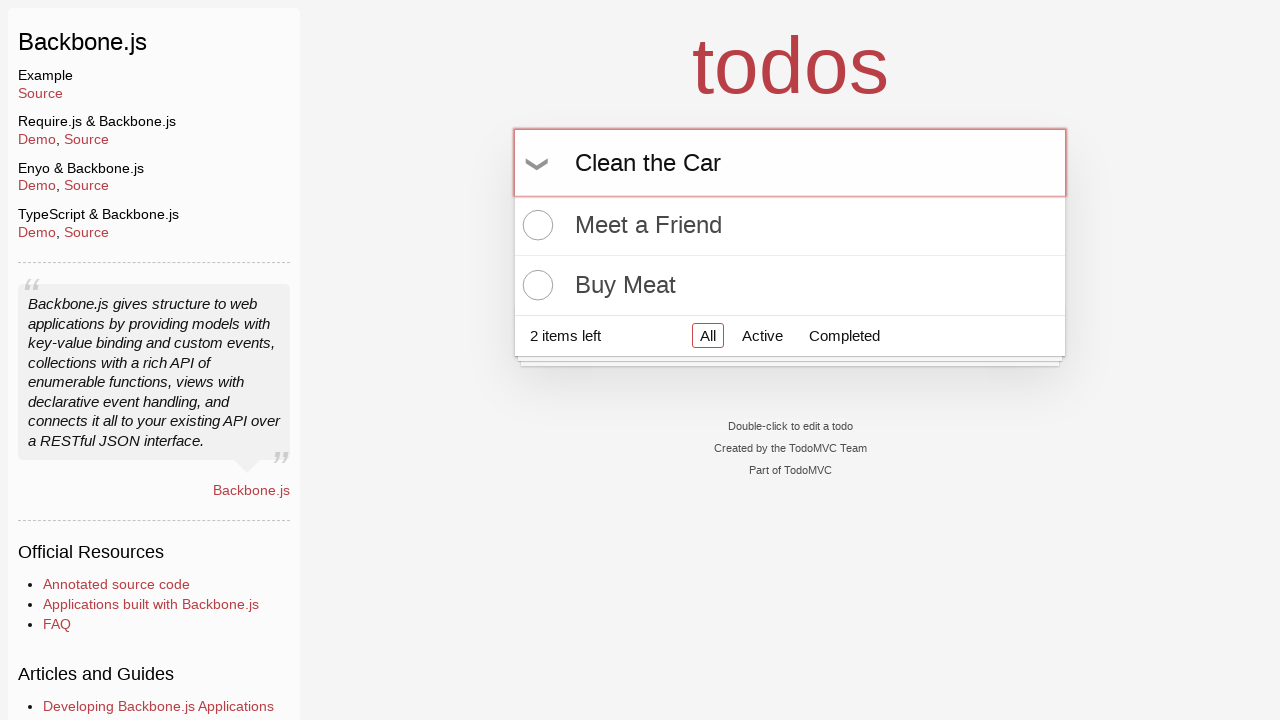

Pressed Enter to add third todo item on input
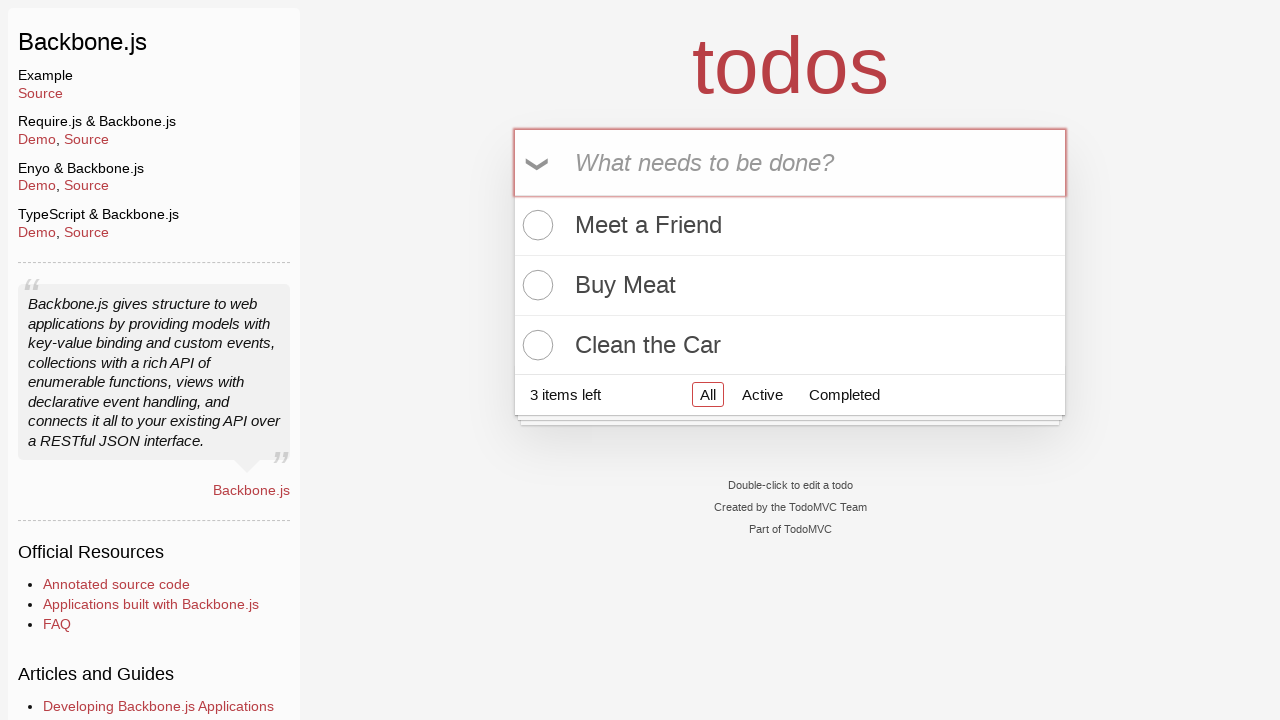

Clicked checkbox to remove first todo item 'Meet a Friend' at (535, 225) on li:nth-child(1) > div > input
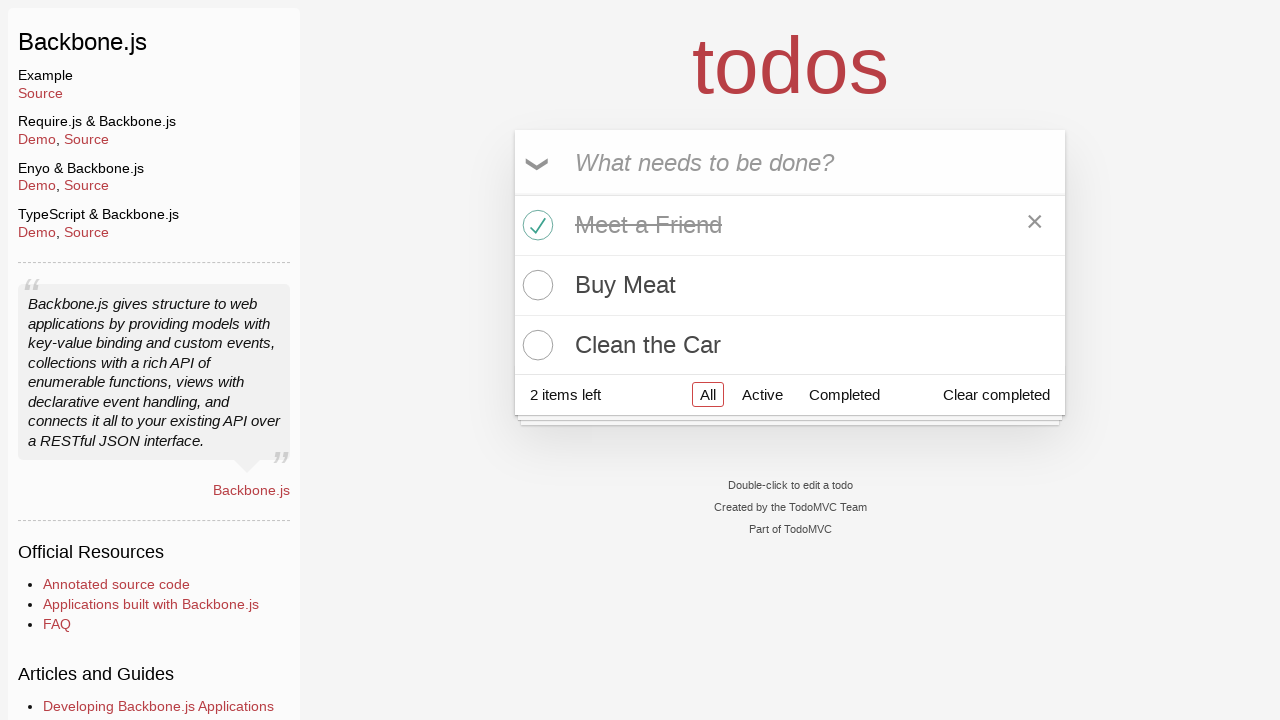

Verified todo count element is visible
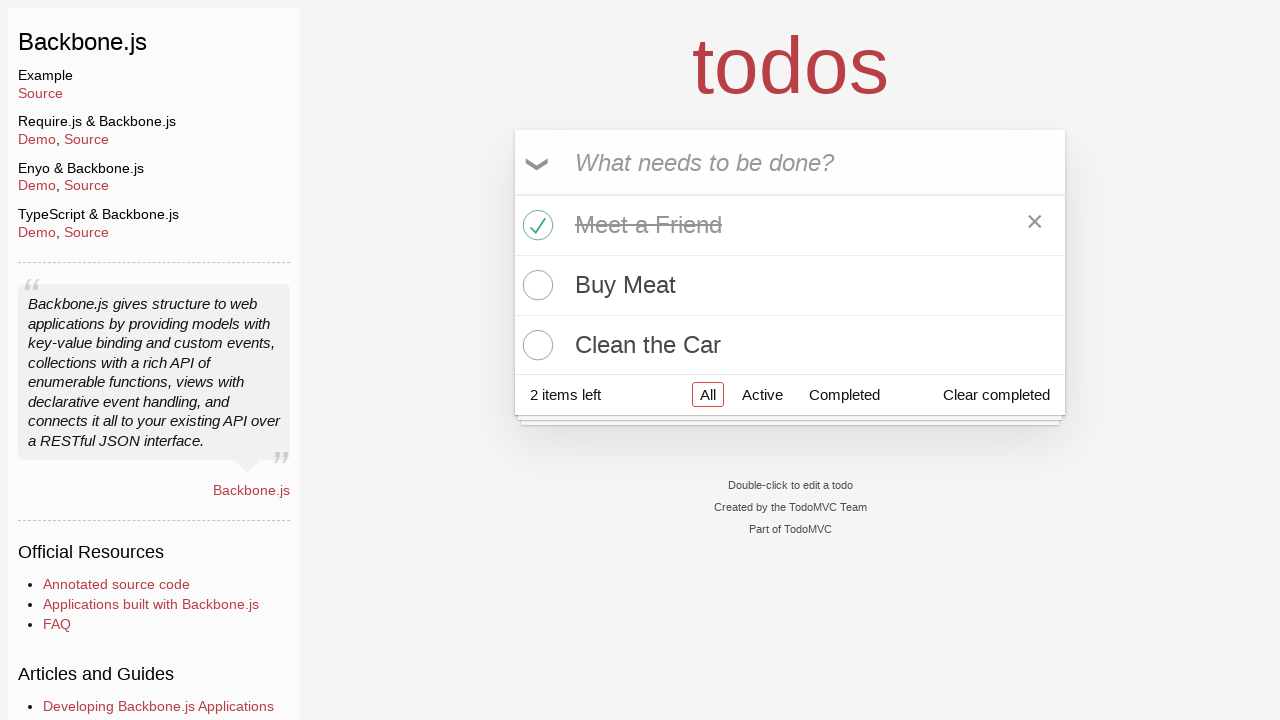

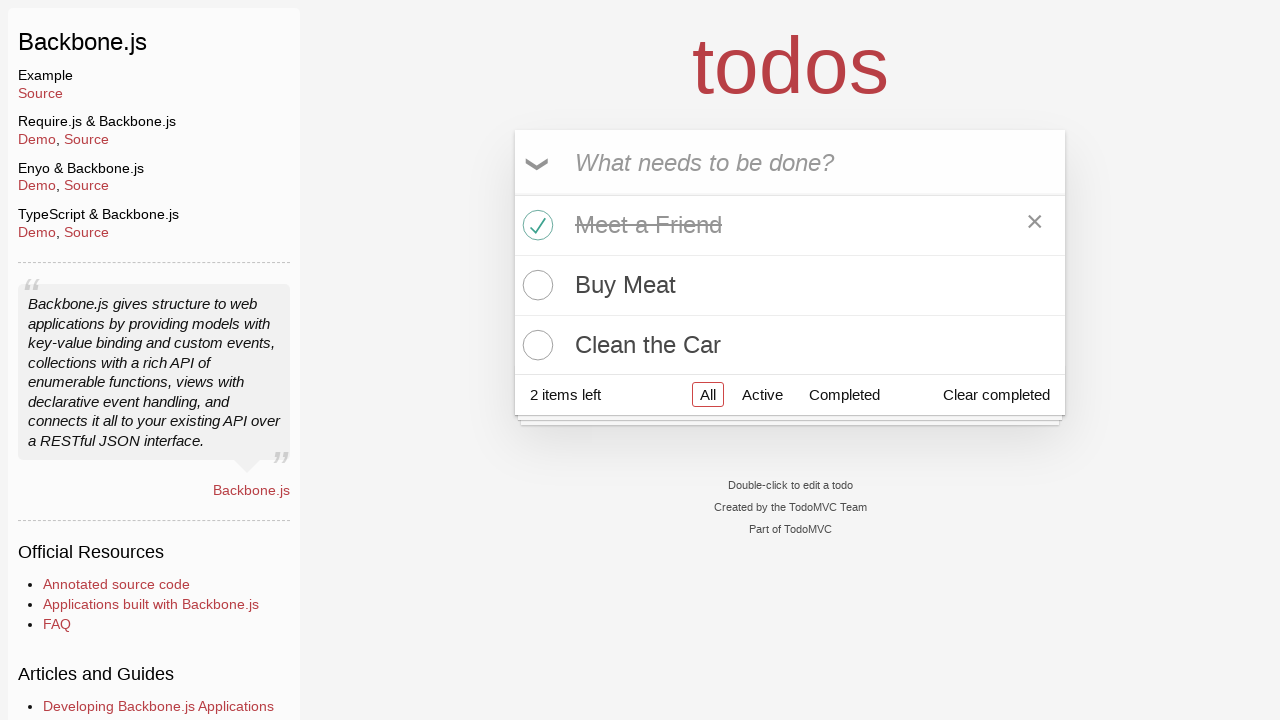